Tests number input field functionality by entering a value, clearing it, and entering a new value

Starting URL: http://the-internet.herokuapp.com/inputs

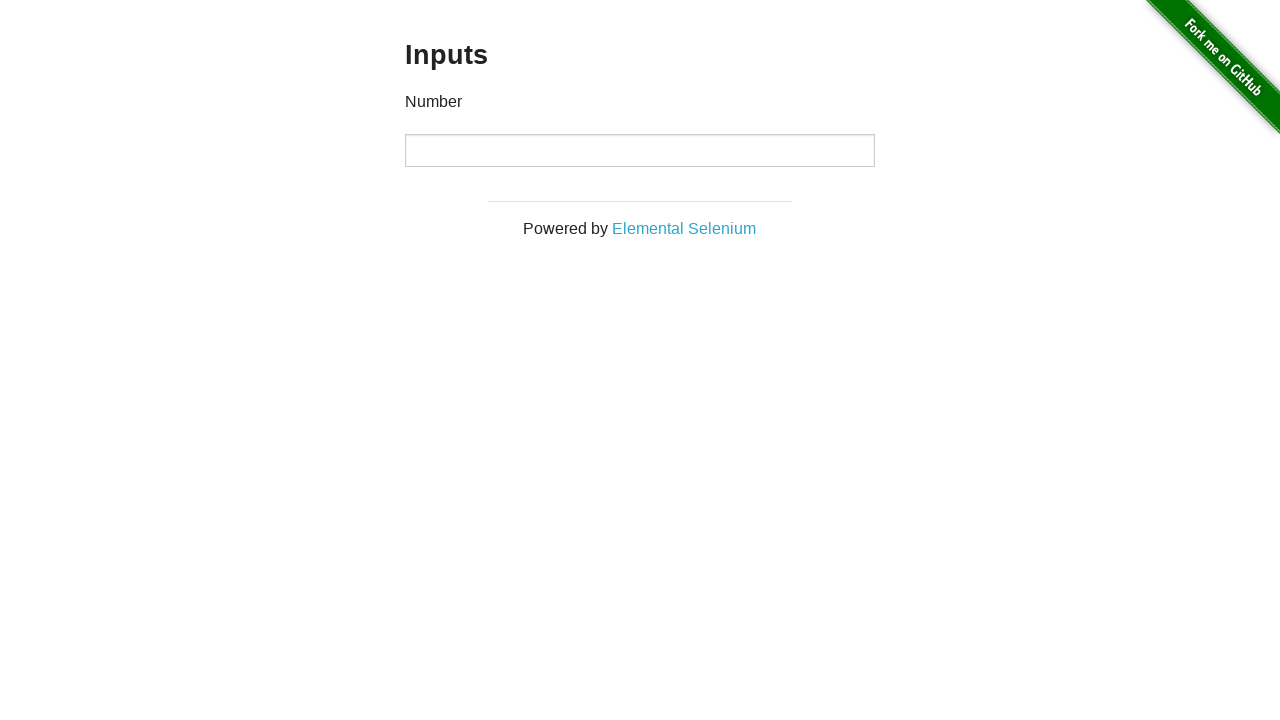

Entered 1000 into number input field on input[type='number']
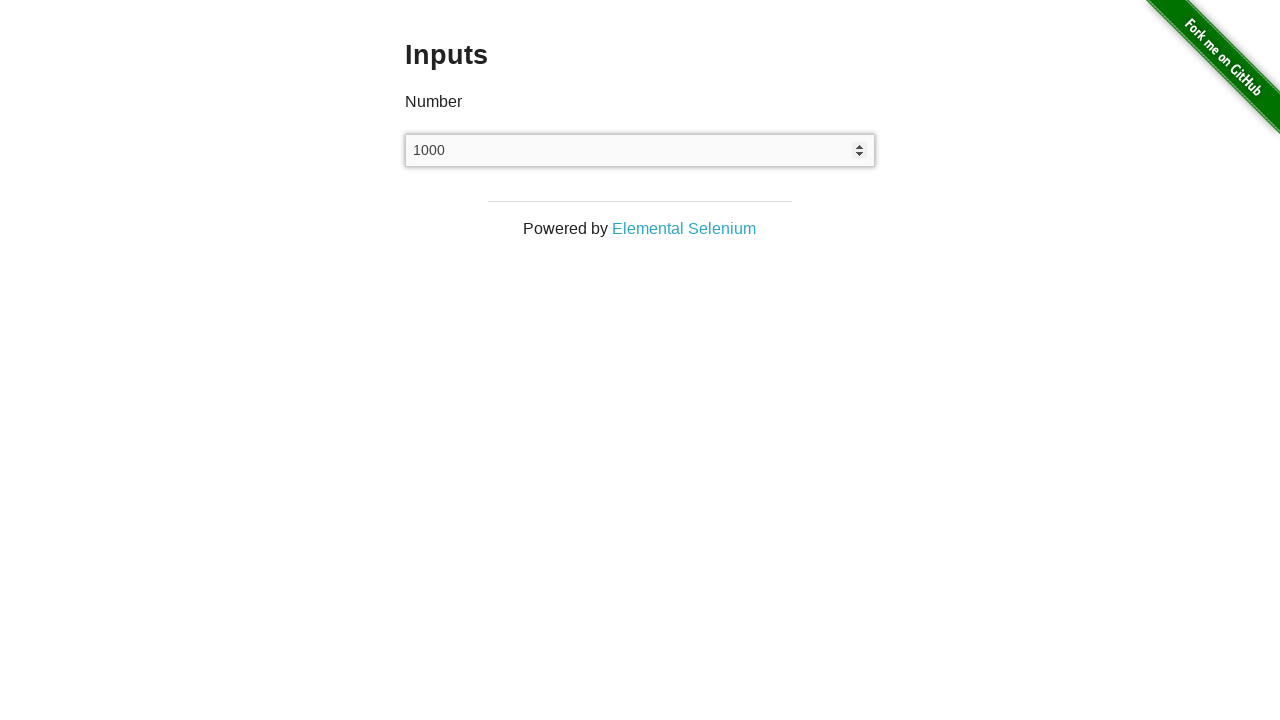

Cleared the number input field on input[type='number']
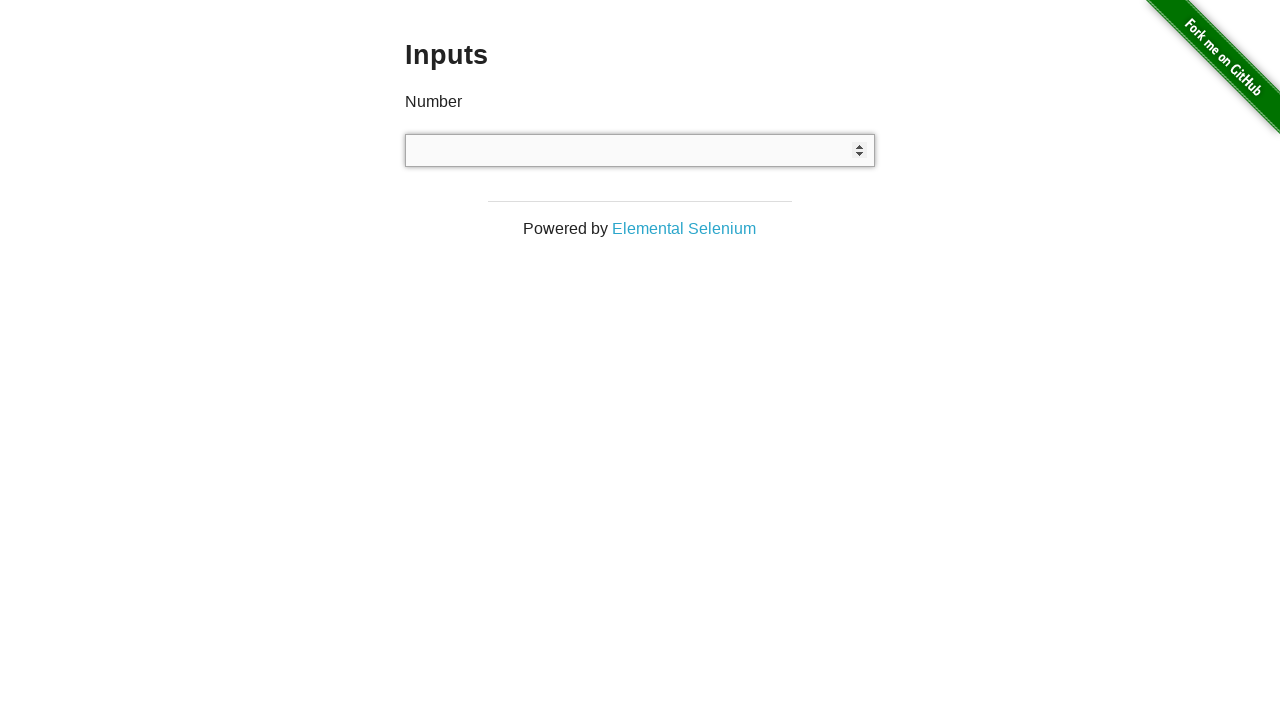

Entered 999 into number input field on input[type='number']
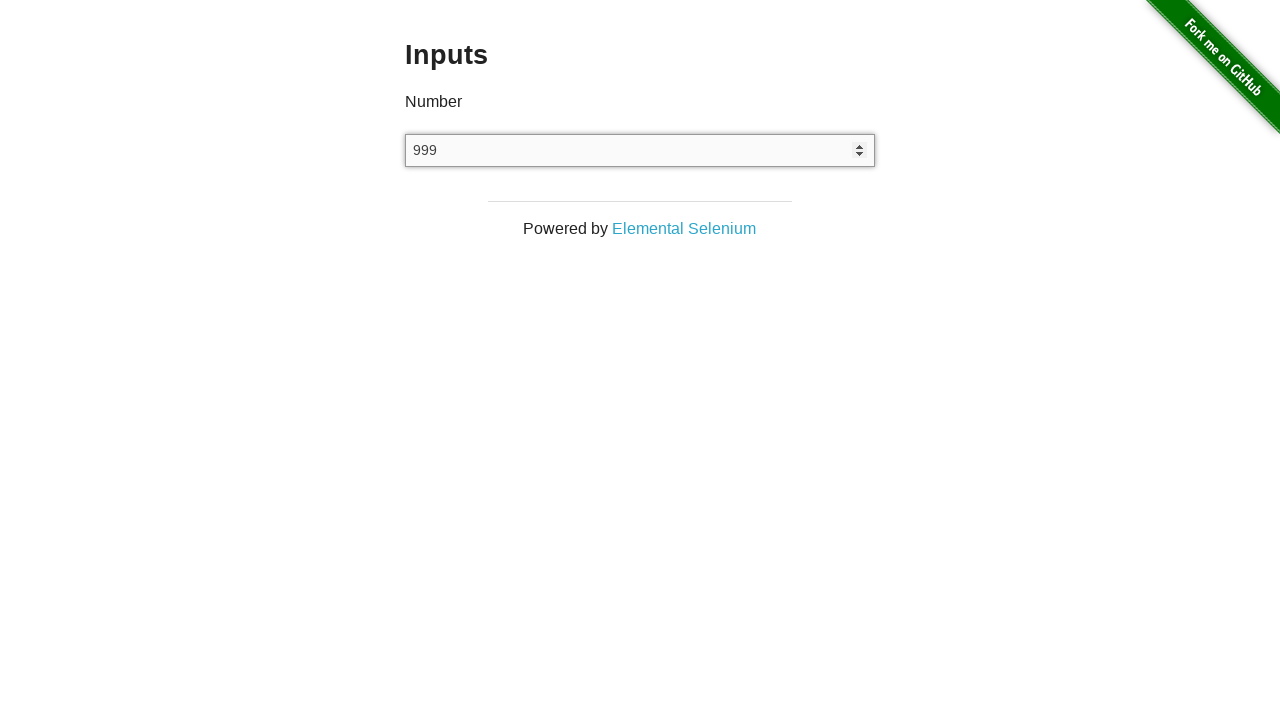

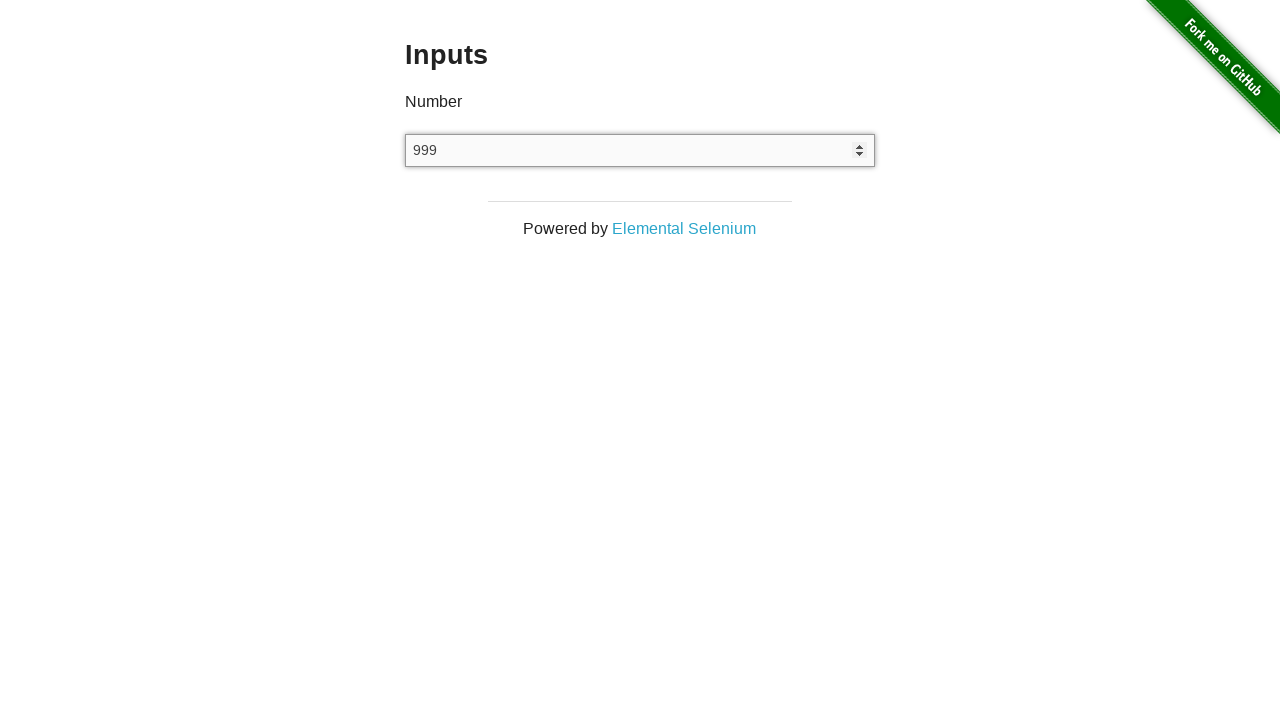